Tests element location by name attribute on Python.org website, attempting to find search box element

Starting URL: http://www.python.org

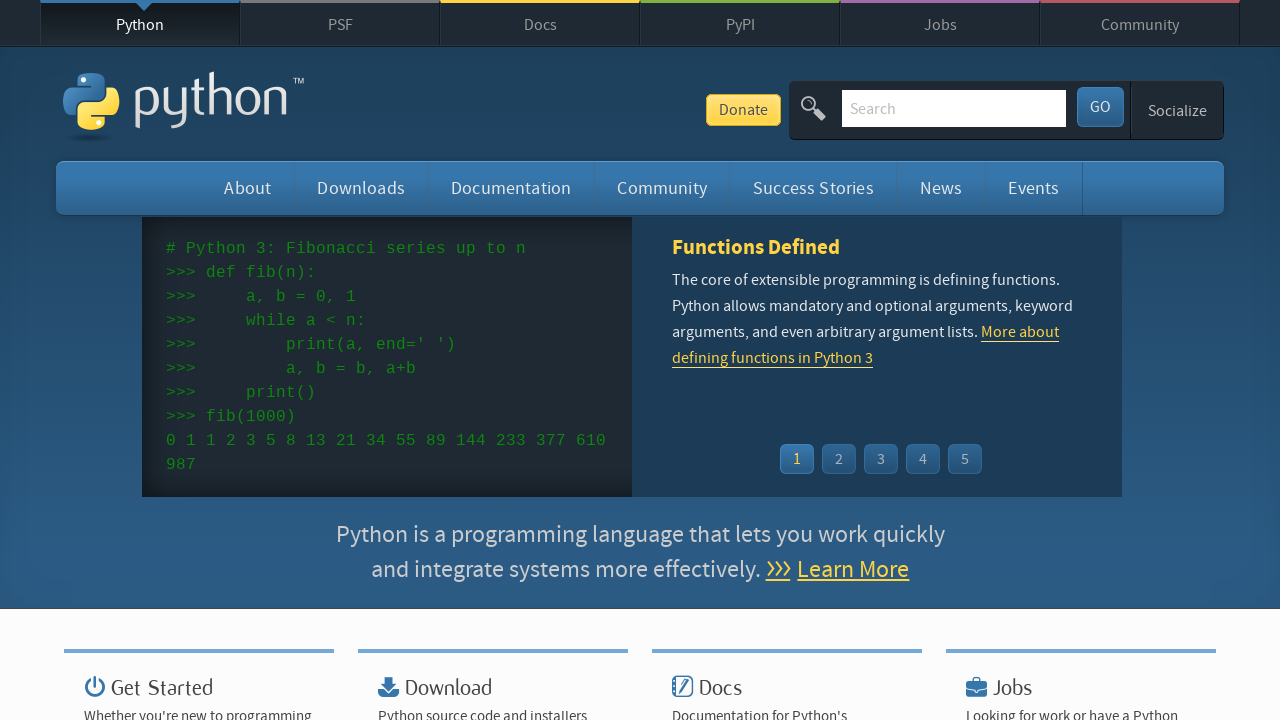

Located search element by name='q' attribute and waited for it to be available
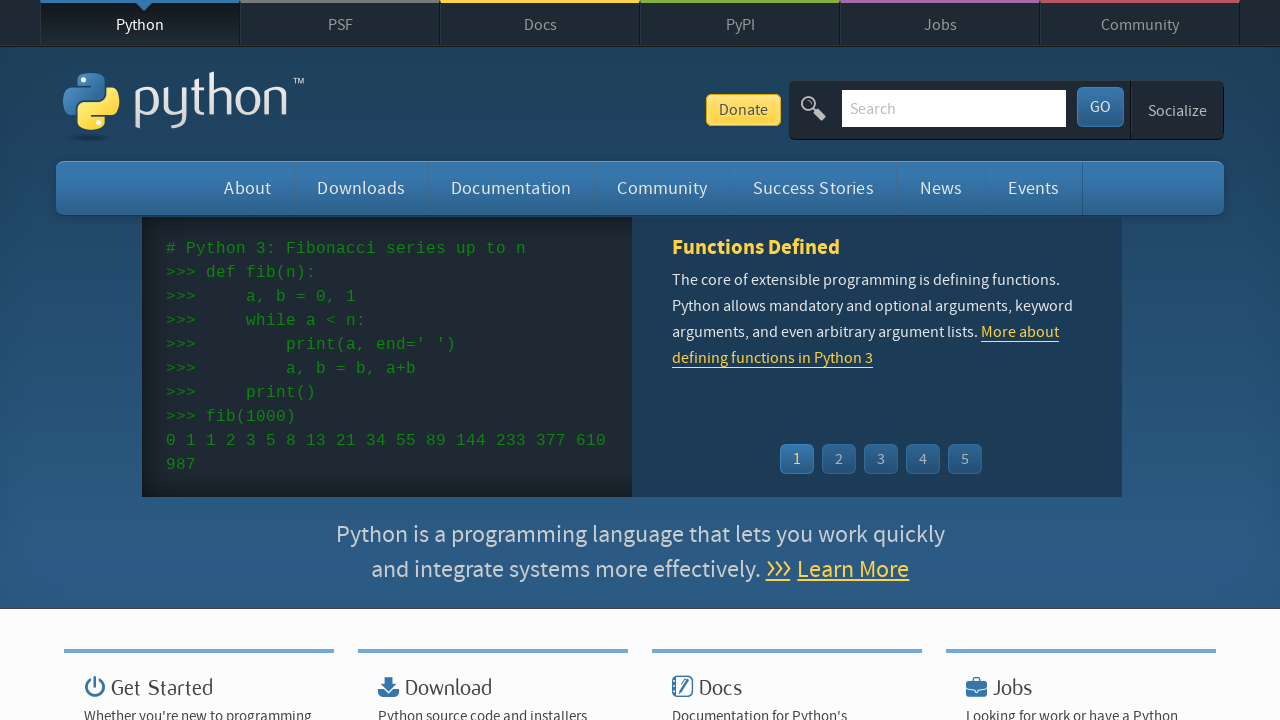

Failed to locate element with name='q_error' attribute as expected
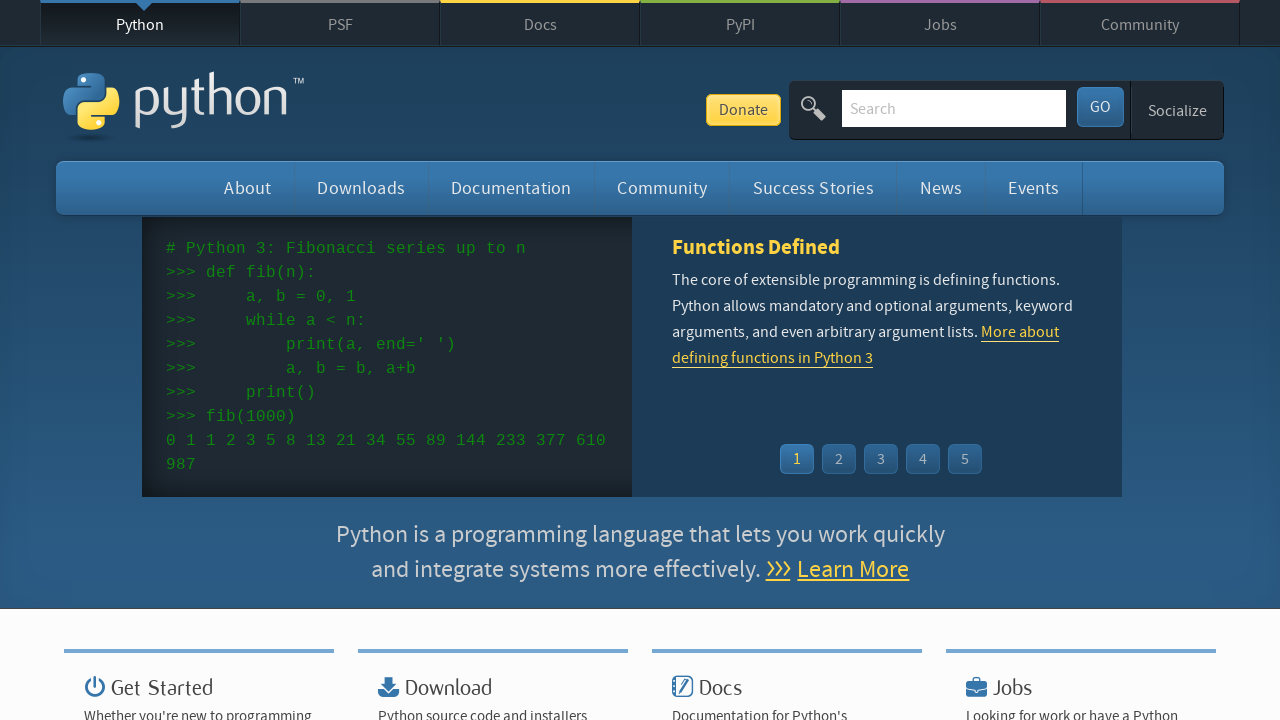

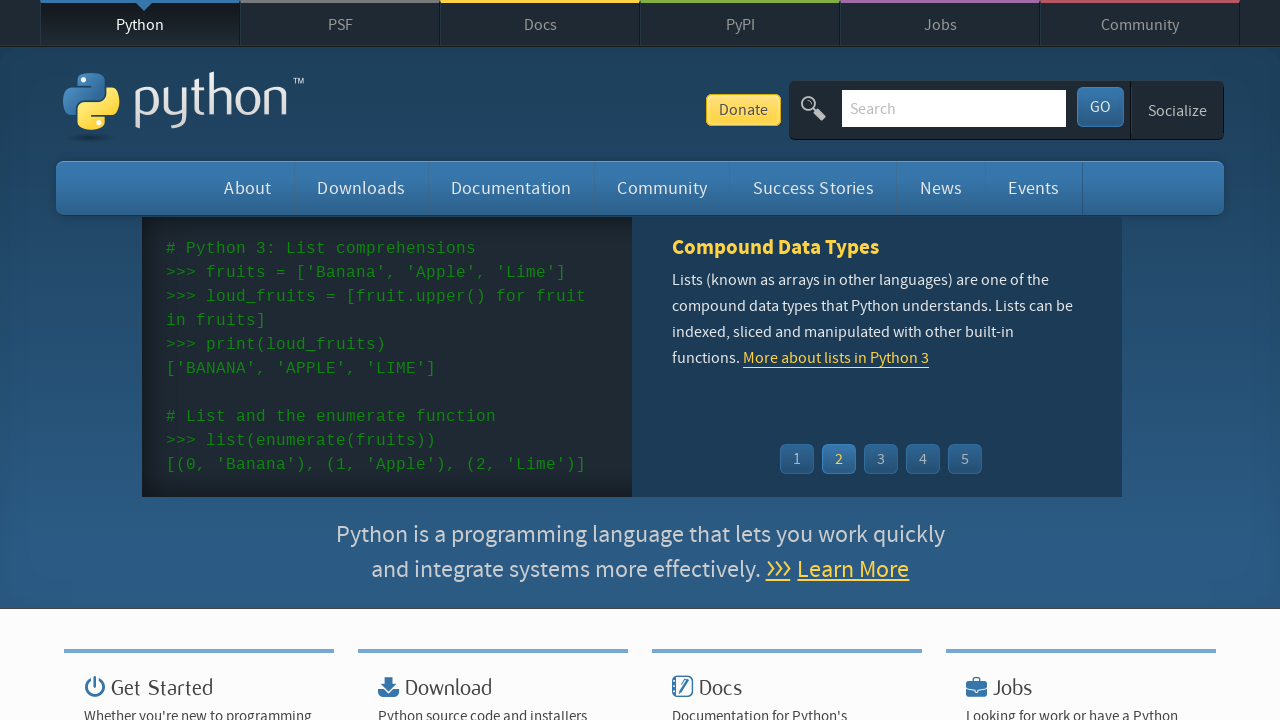